Tests JavaScript alert handling on DemoQA website, including accepting alerts, dismissing confirmation dialogs, reading alert text, and entering data into prompt dialogs.

Starting URL: https://demoqa.com/alerts

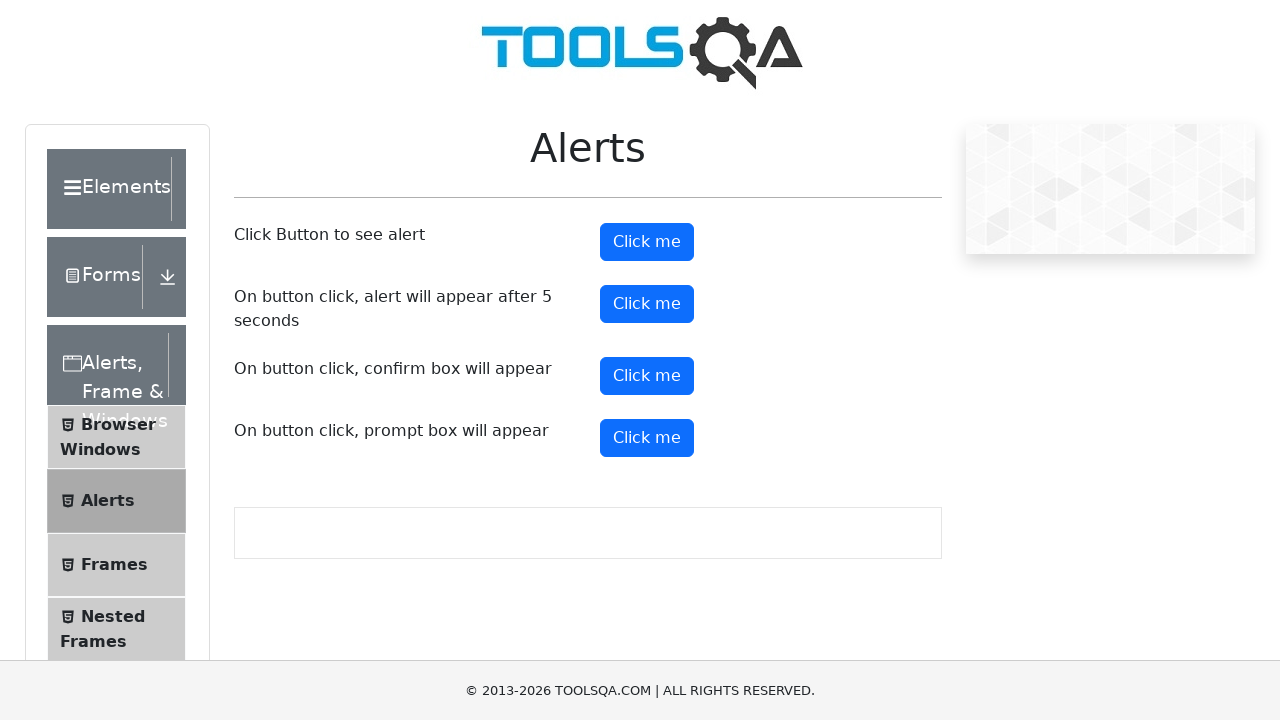

Set up dialog handler to accept alert
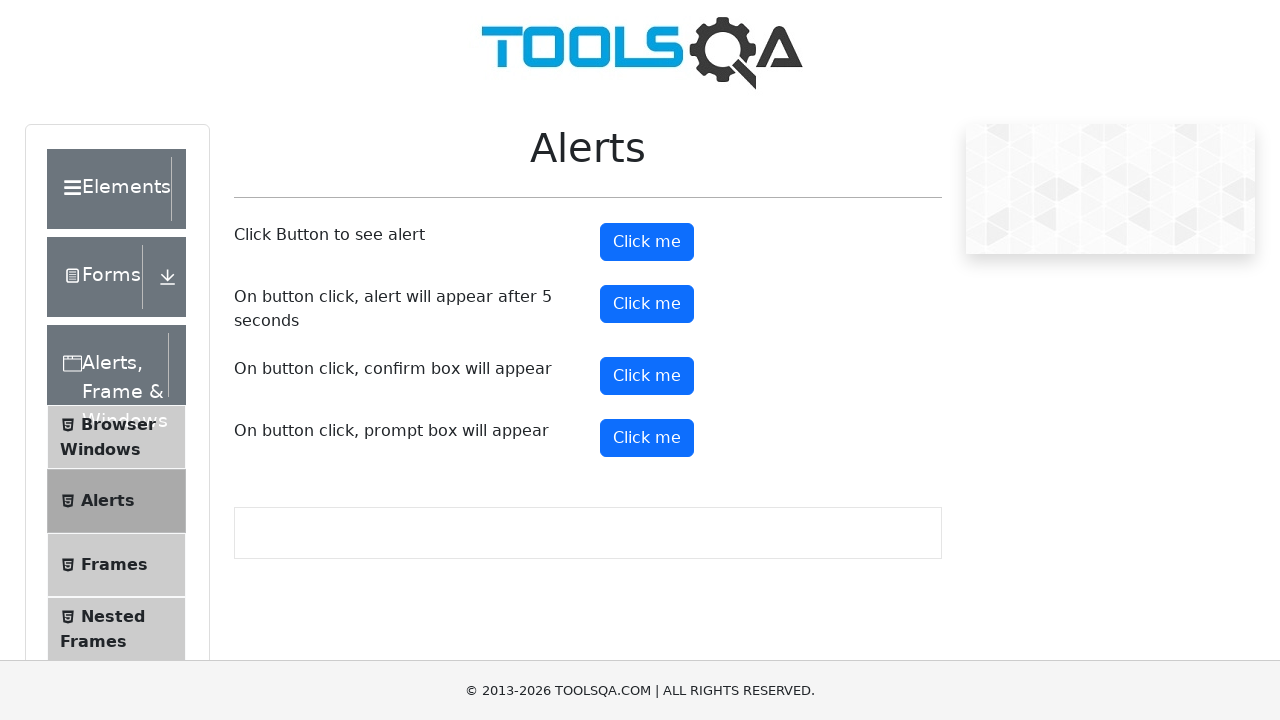

Clicked alert button to trigger simple alert at (647, 242) on xpath=//button[@id='alertButton']
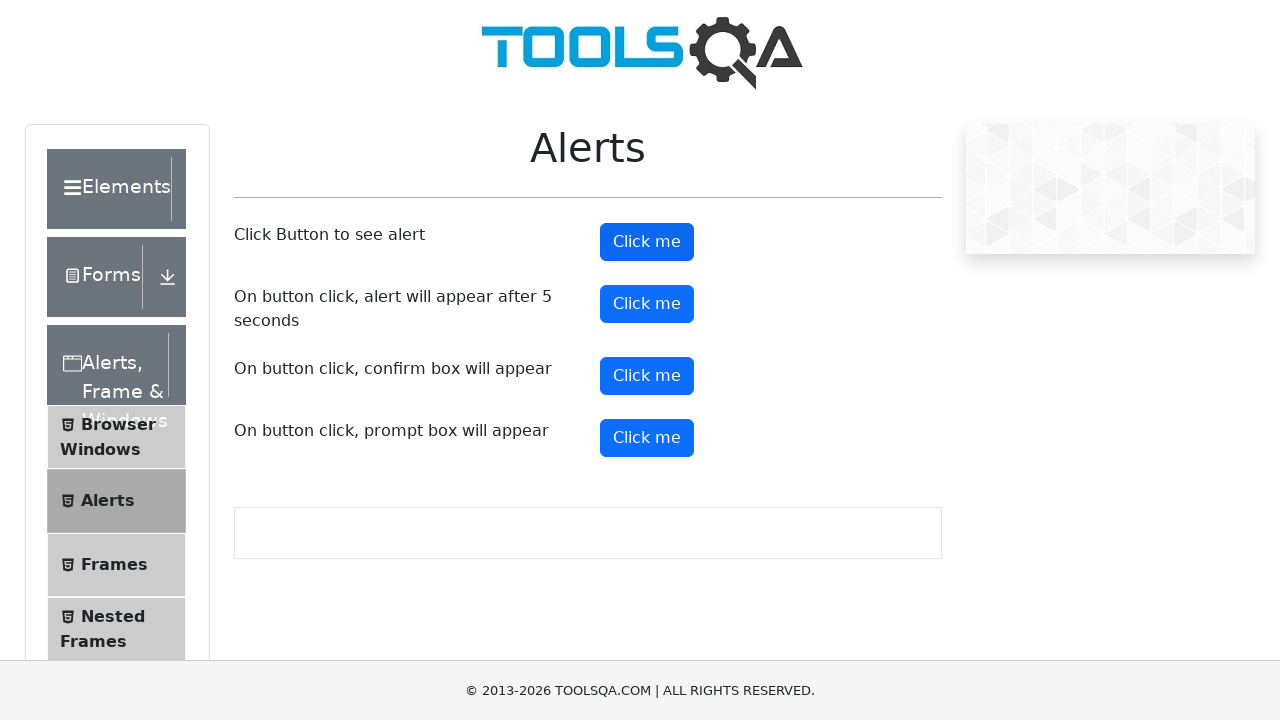

Waited for alert to be handled
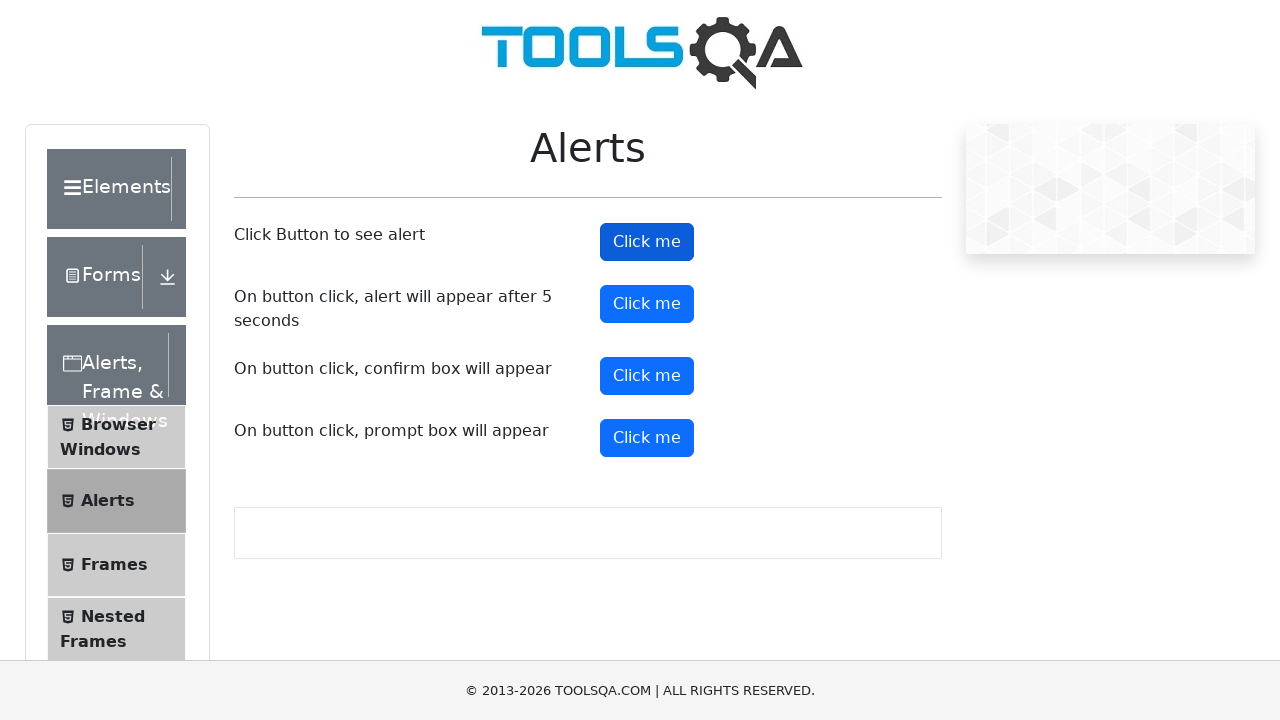

Navigated back to alerts page for confirm dialog test
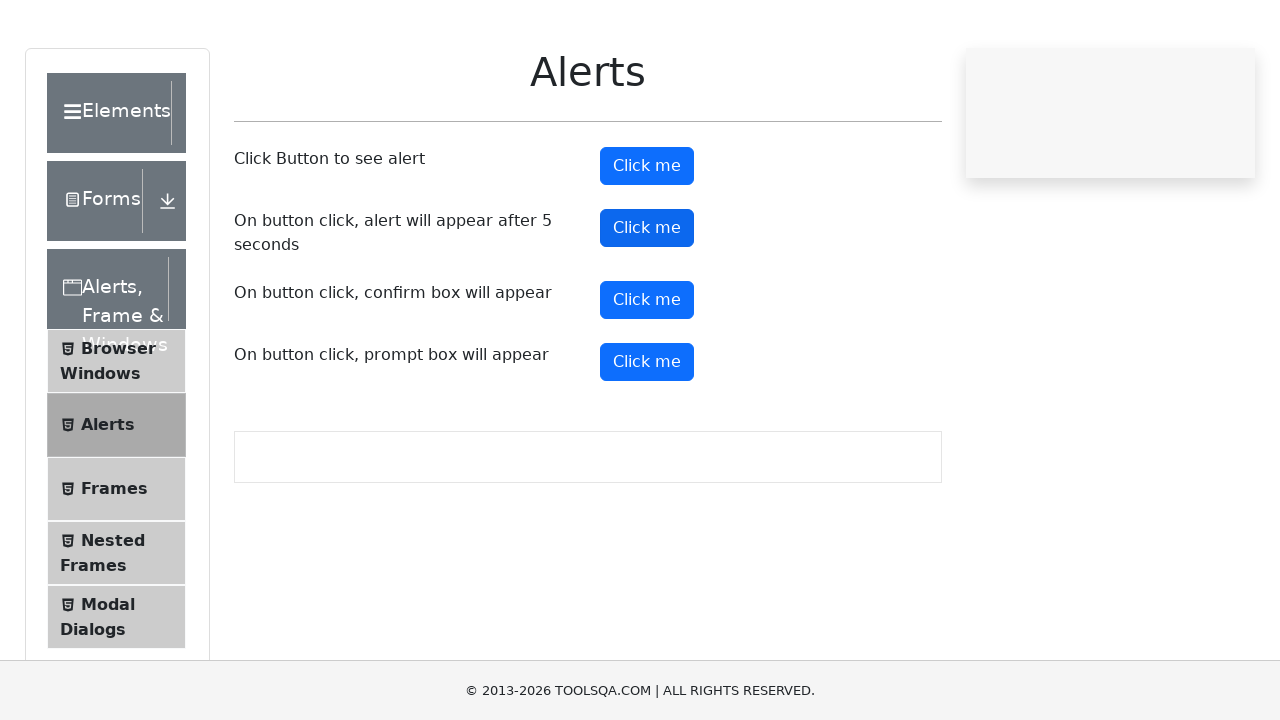

Set up dialog handler to dismiss confirmation dialog
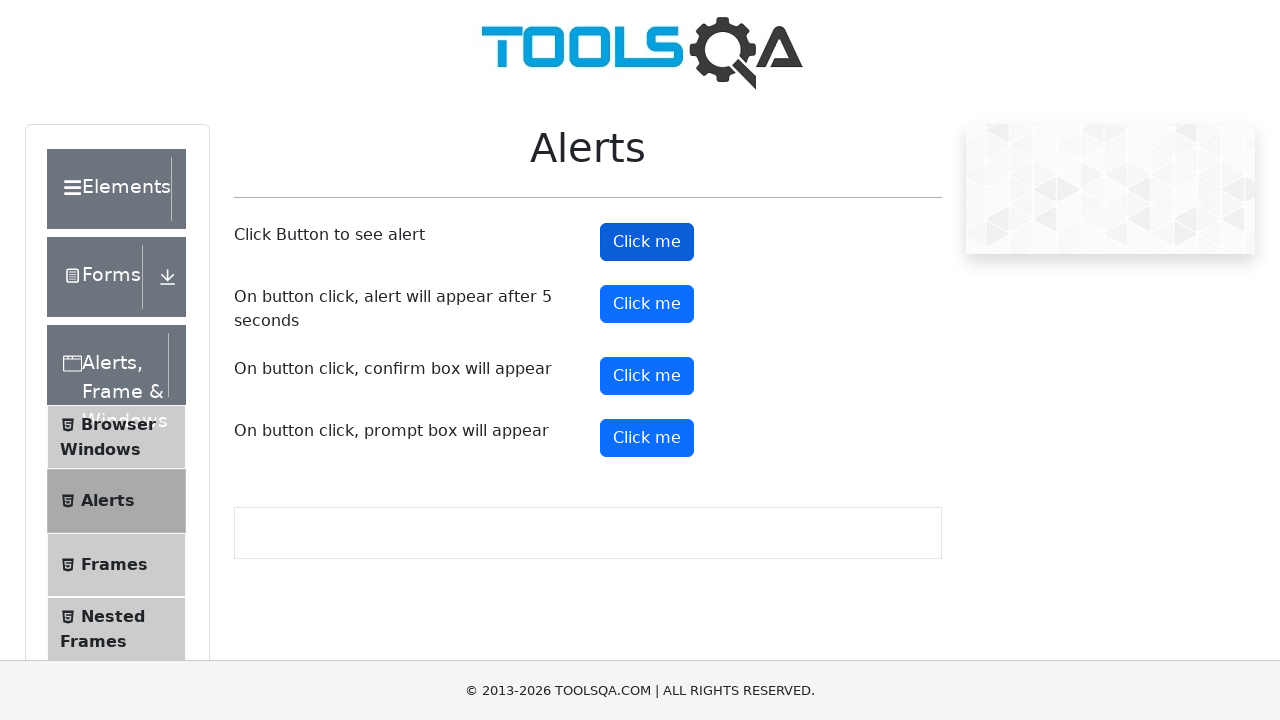

Clicked confirm button to trigger confirmation dialog at (647, 376) on xpath=//button[@id='confirmButton']
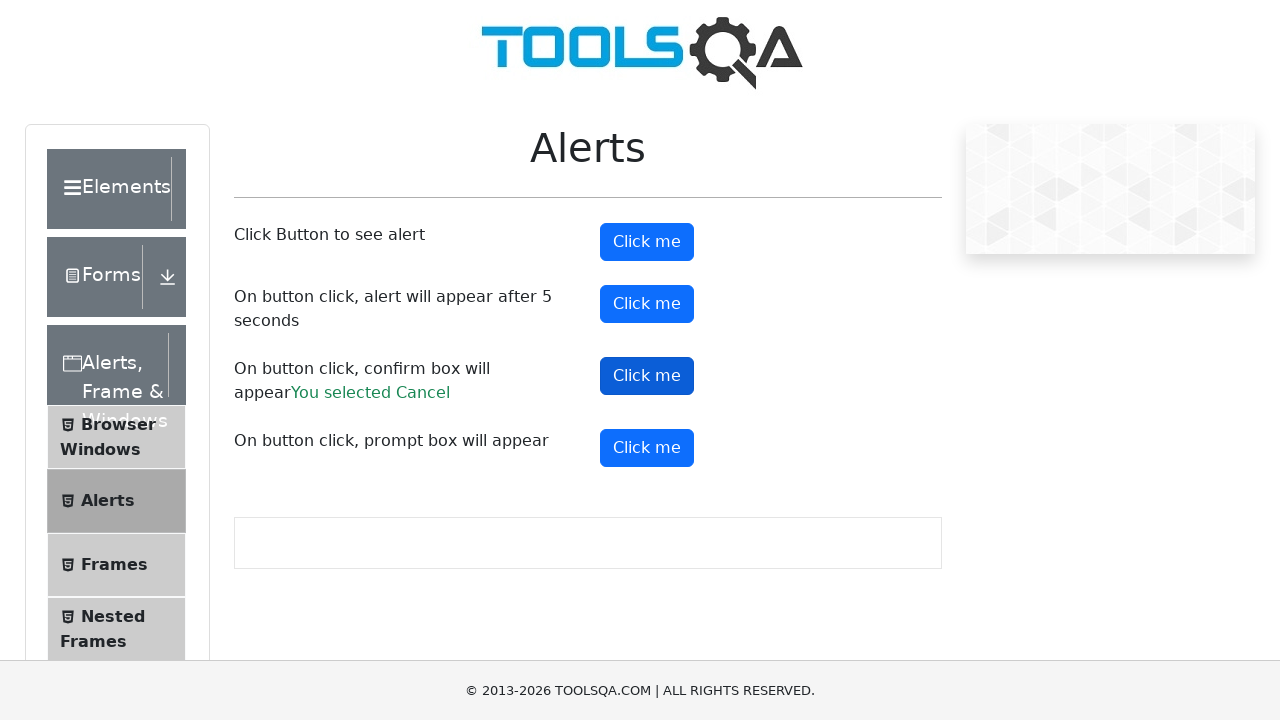

Waited for confirmation dialog to be handled
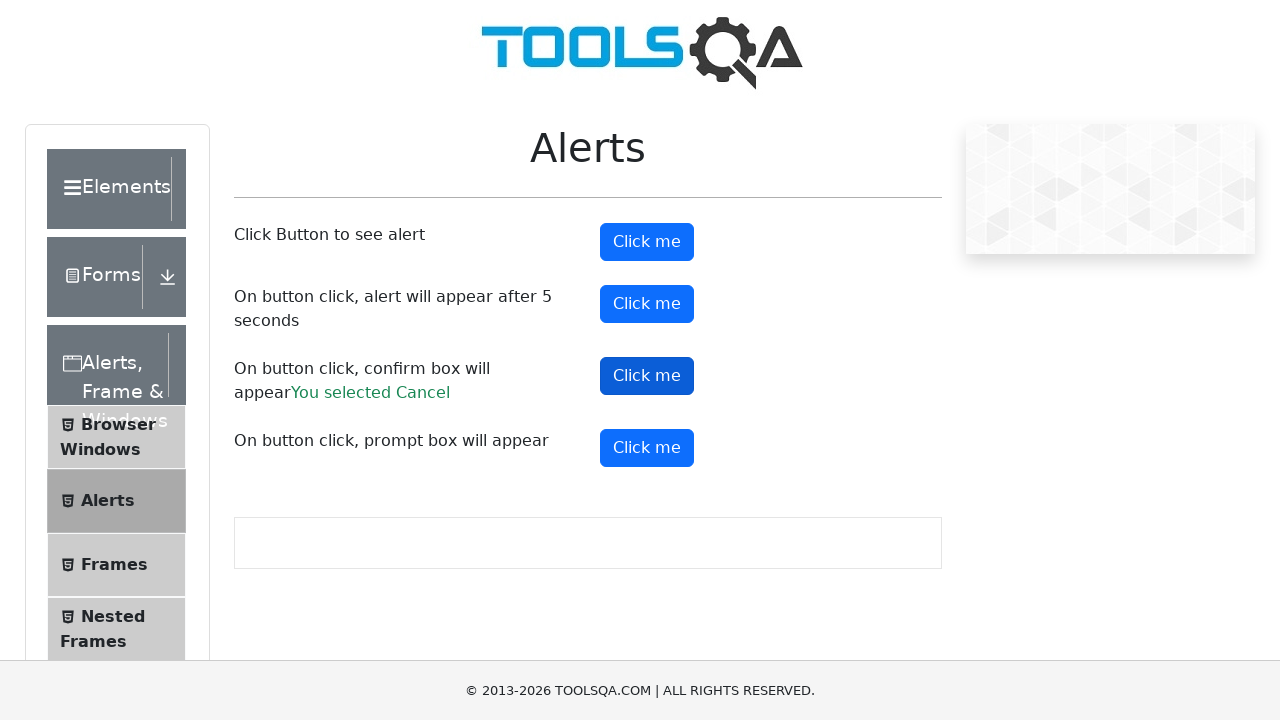

Navigated back to alerts page for prompt dialog test
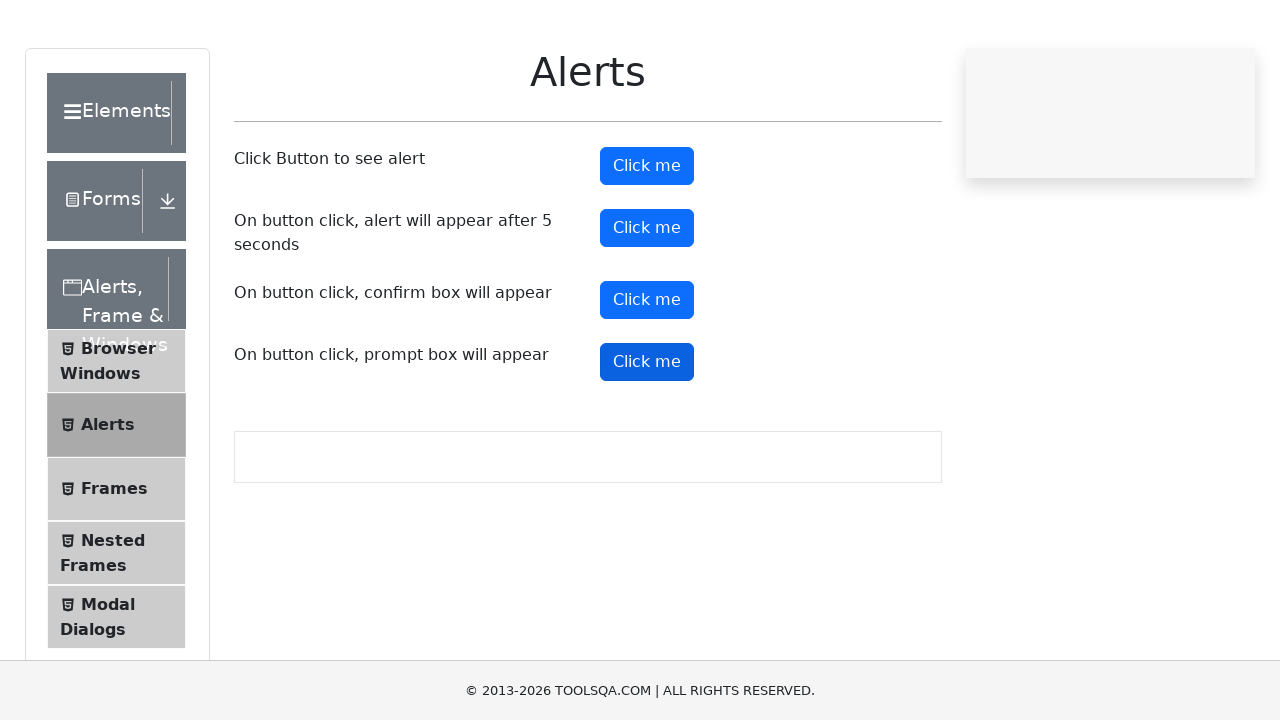

Set up dialog handler to accept prompt and enter 'Hello world'
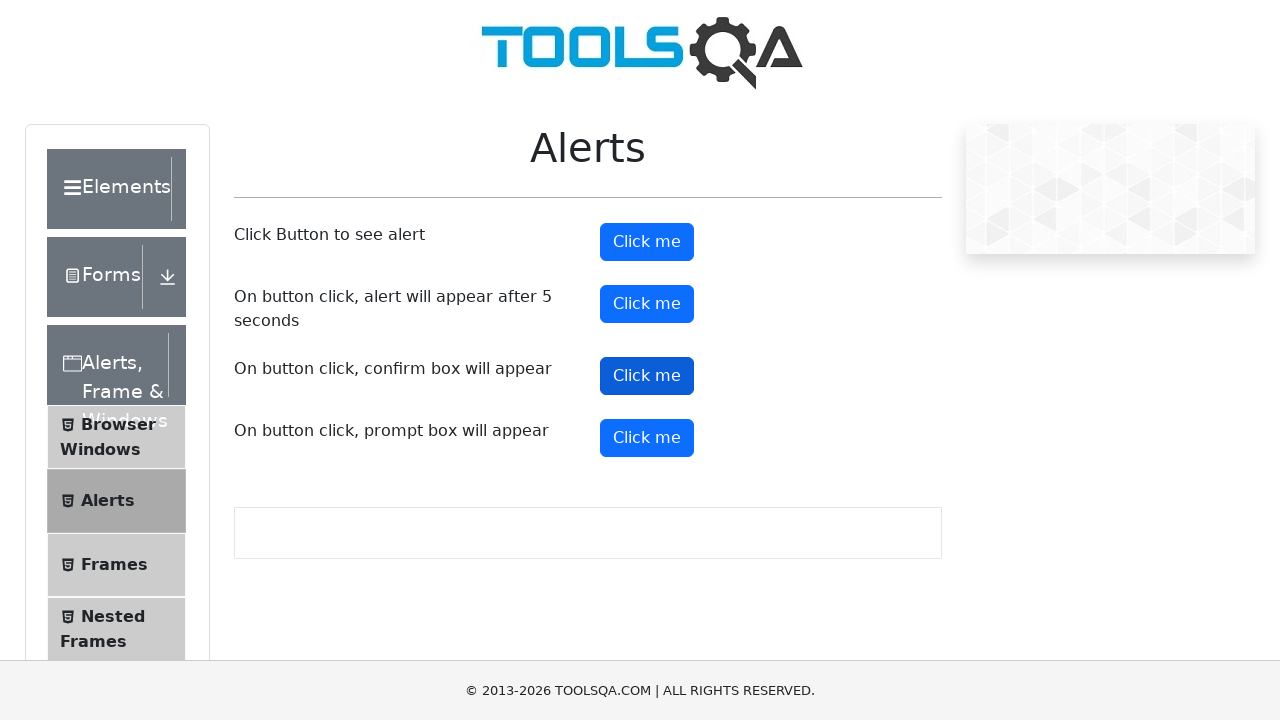

Clicked prompt button to trigger prompt dialog at (647, 438) on xpath=//button[@id='promtButton']
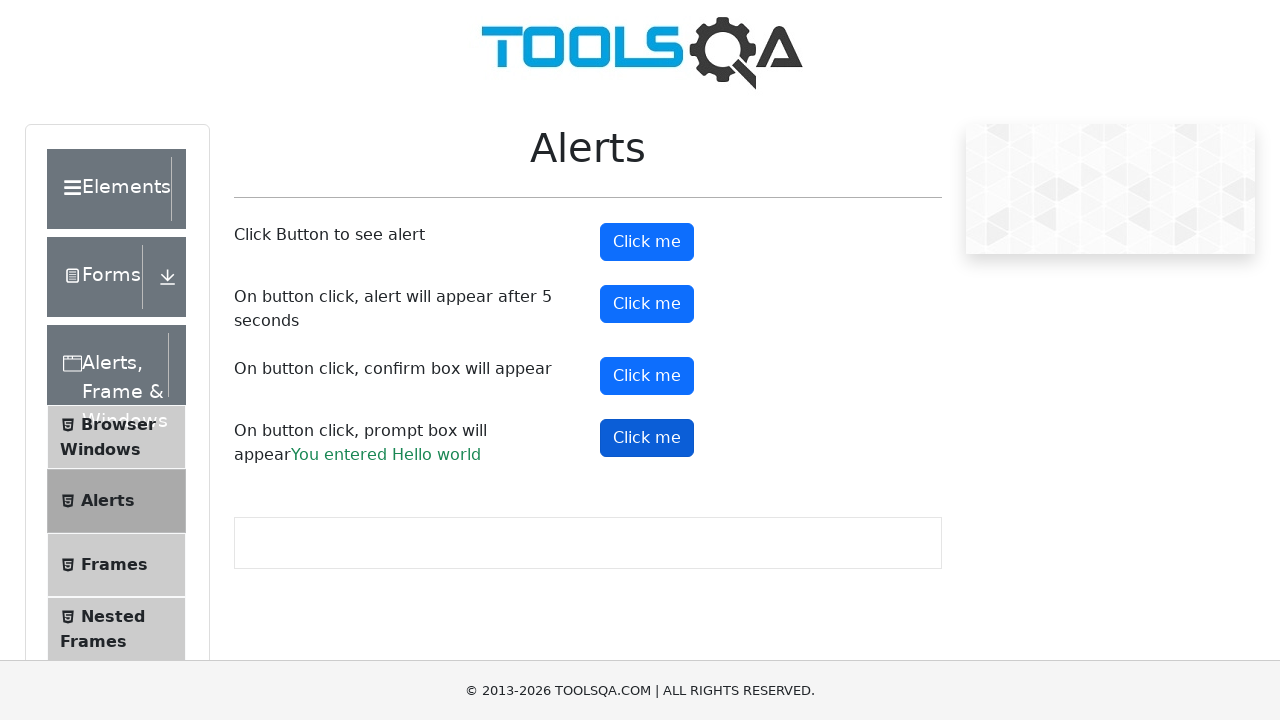

Waited for prompt dialog to be handled and result displayed
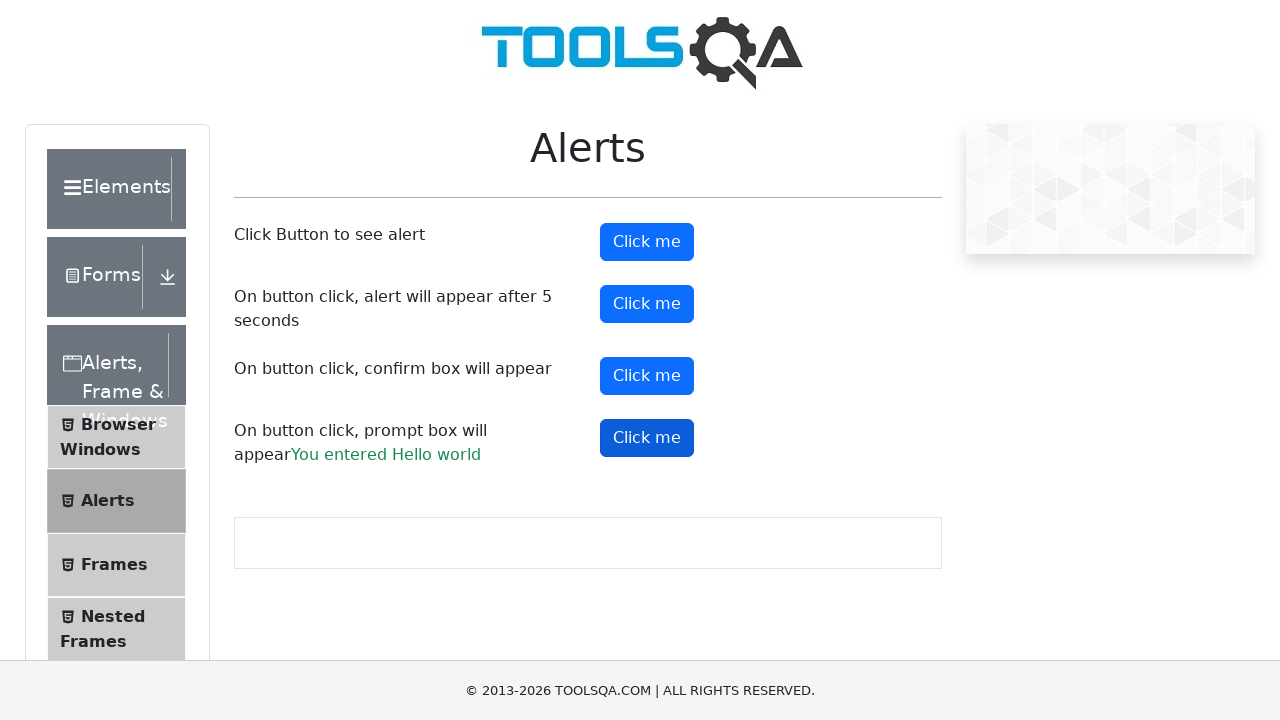

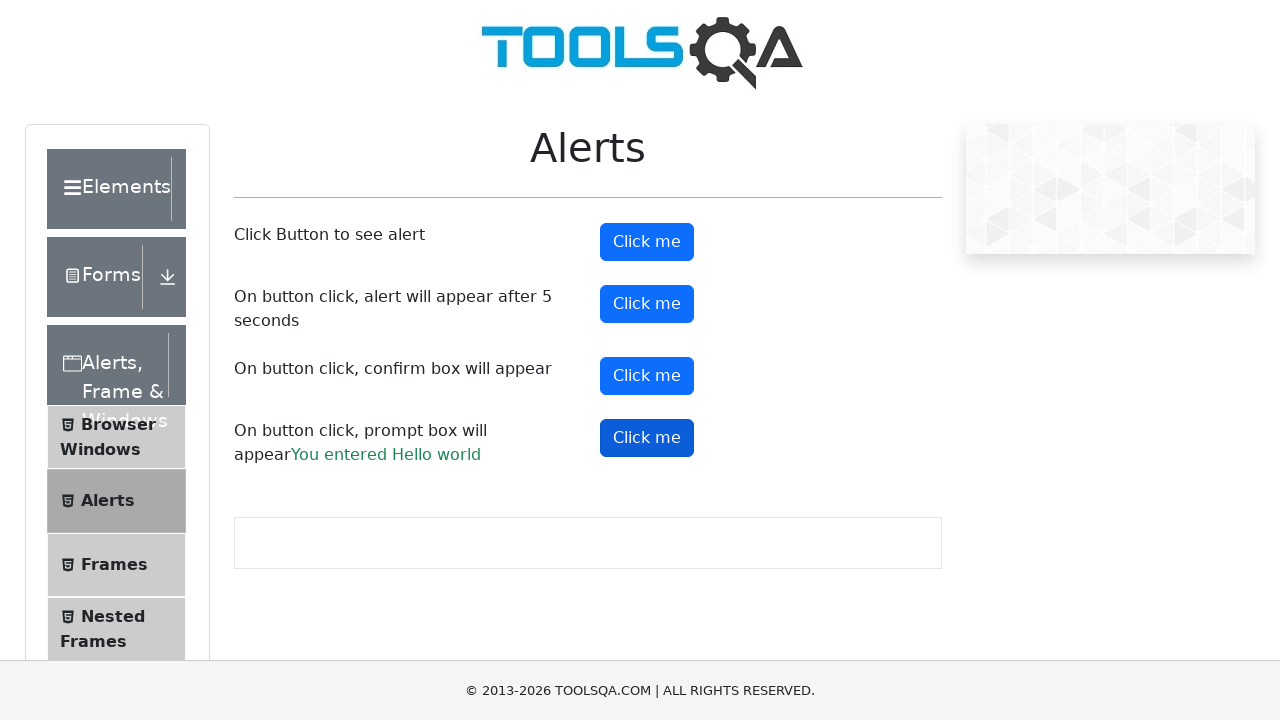